Navigates to a CSDN blog page and verifies that article links are present on the page

Starting URL: https://blog.csdn.net/lzw_java?type=blog

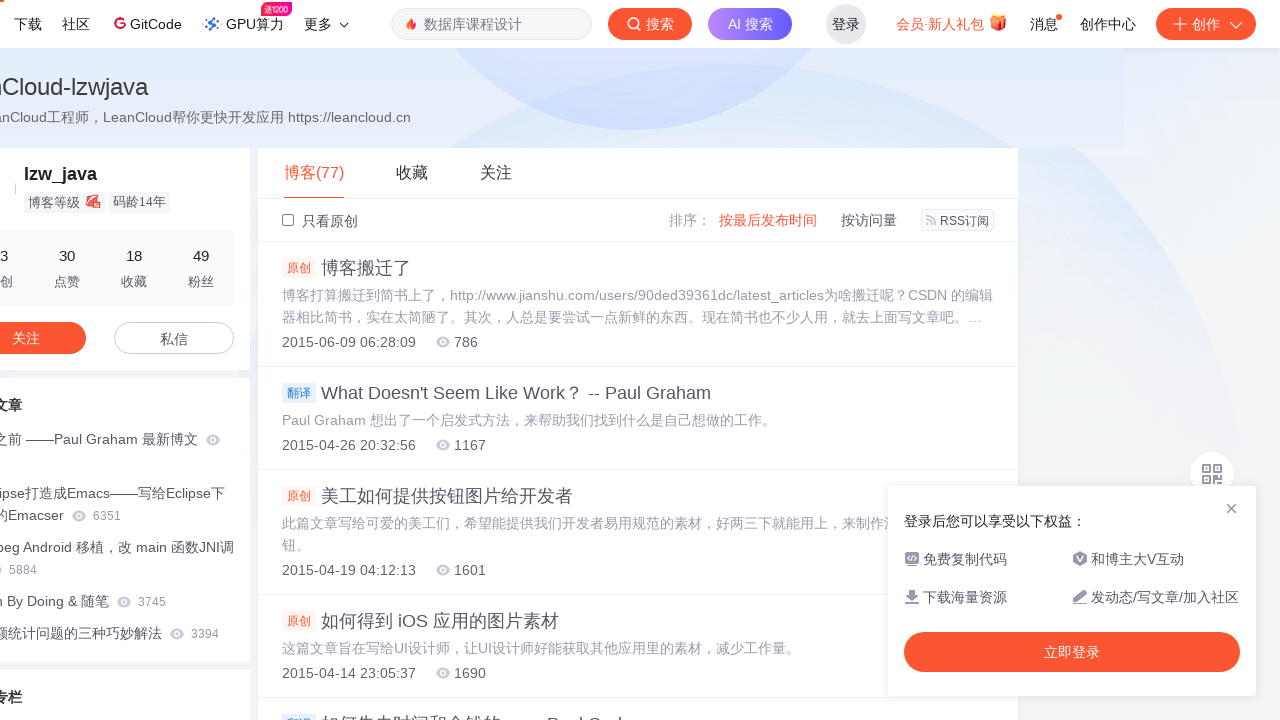

Navigated to CSDN blog page
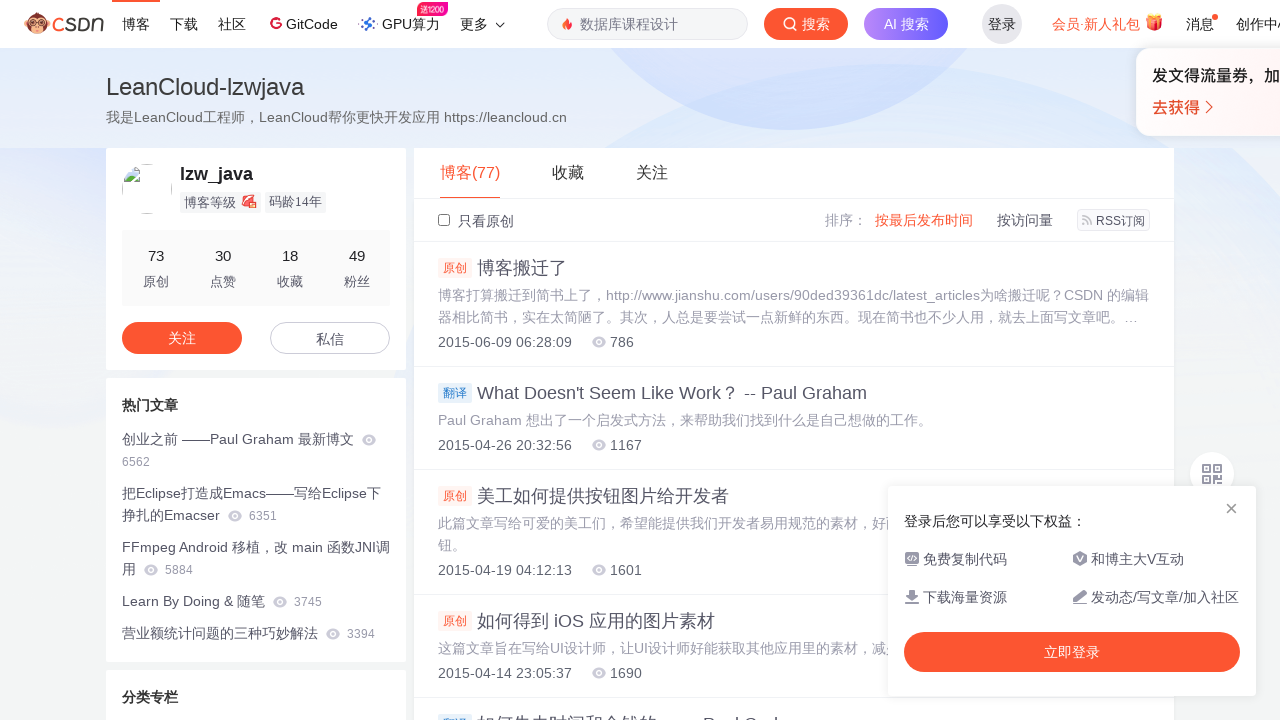

Article links loaded on the page
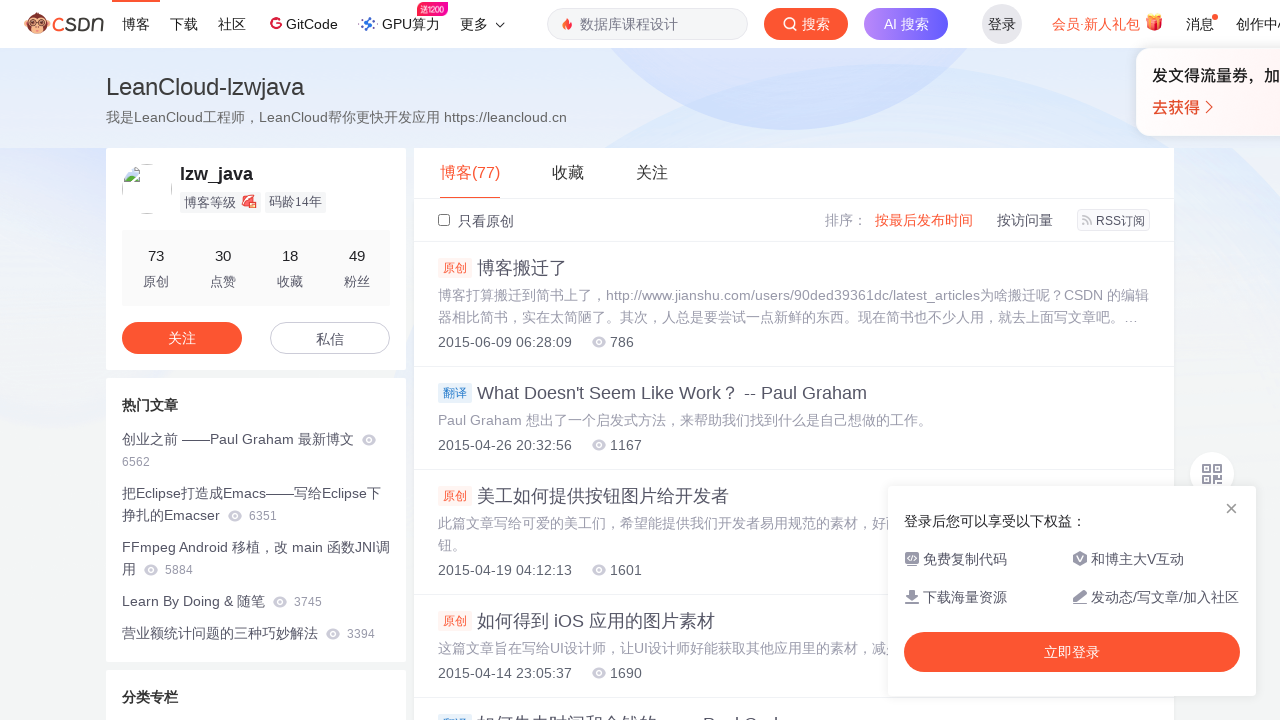

First article link is visible on the page
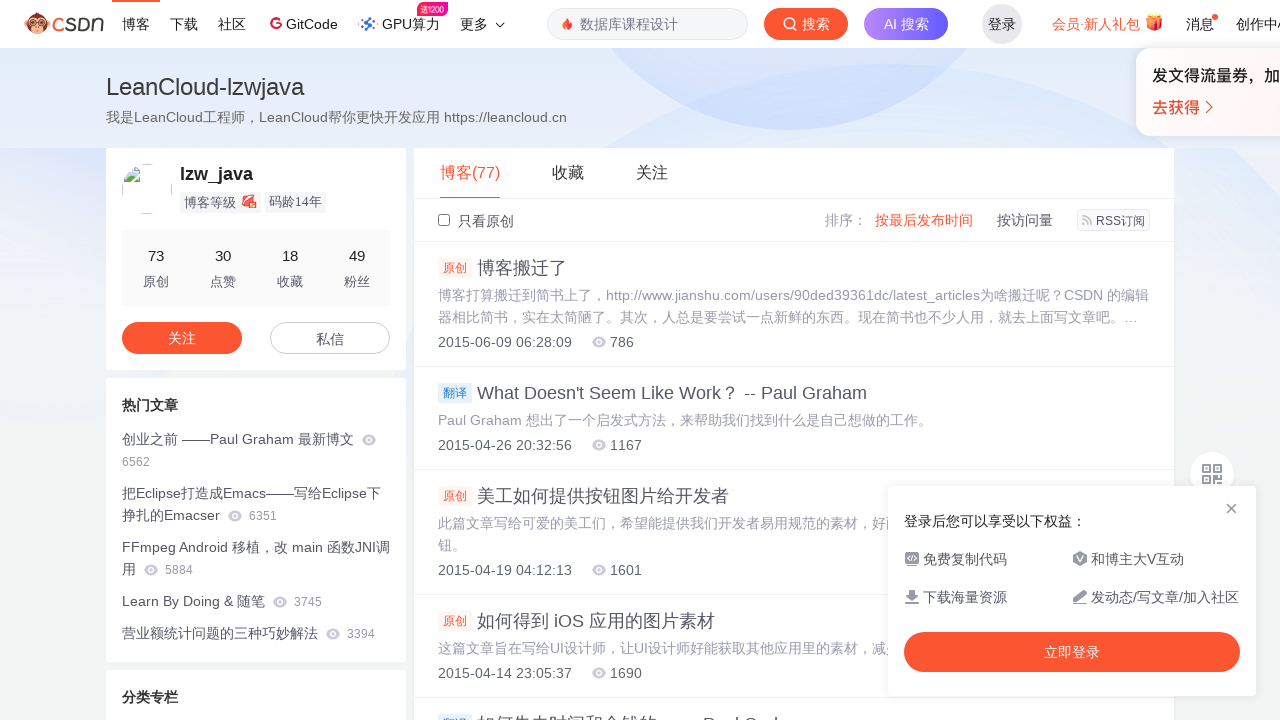

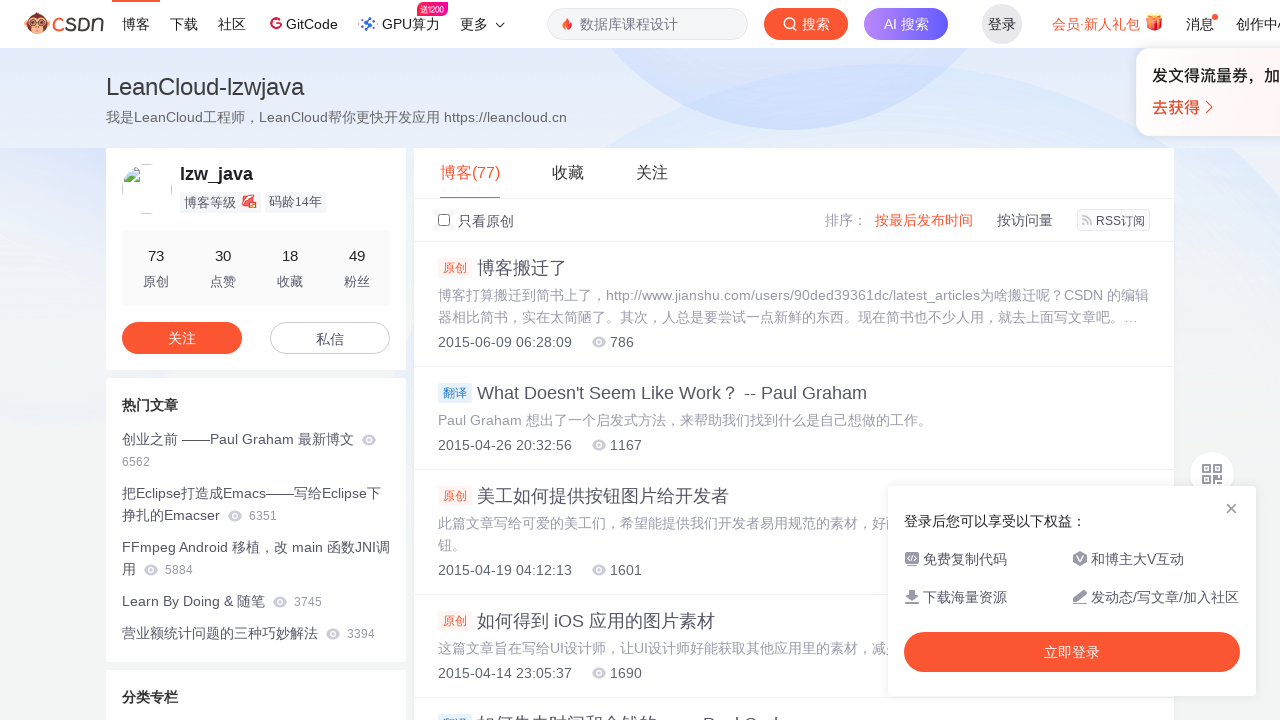